Tests jQuery UI resizable functionality by dragging the corner handle of a resizable element to resize it by 100px horizontally and 50px vertically.

Starting URL: http://www.jqueryui.com/resizable/

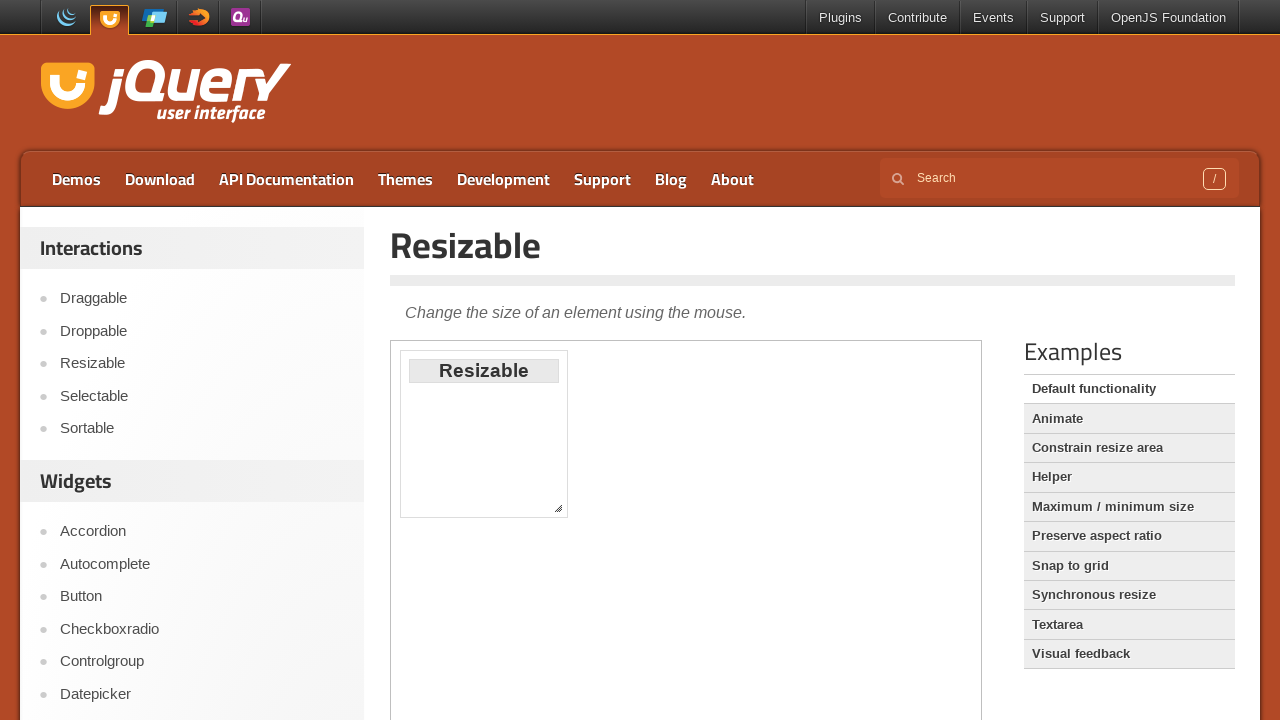

Selected iframe containing resizable demo
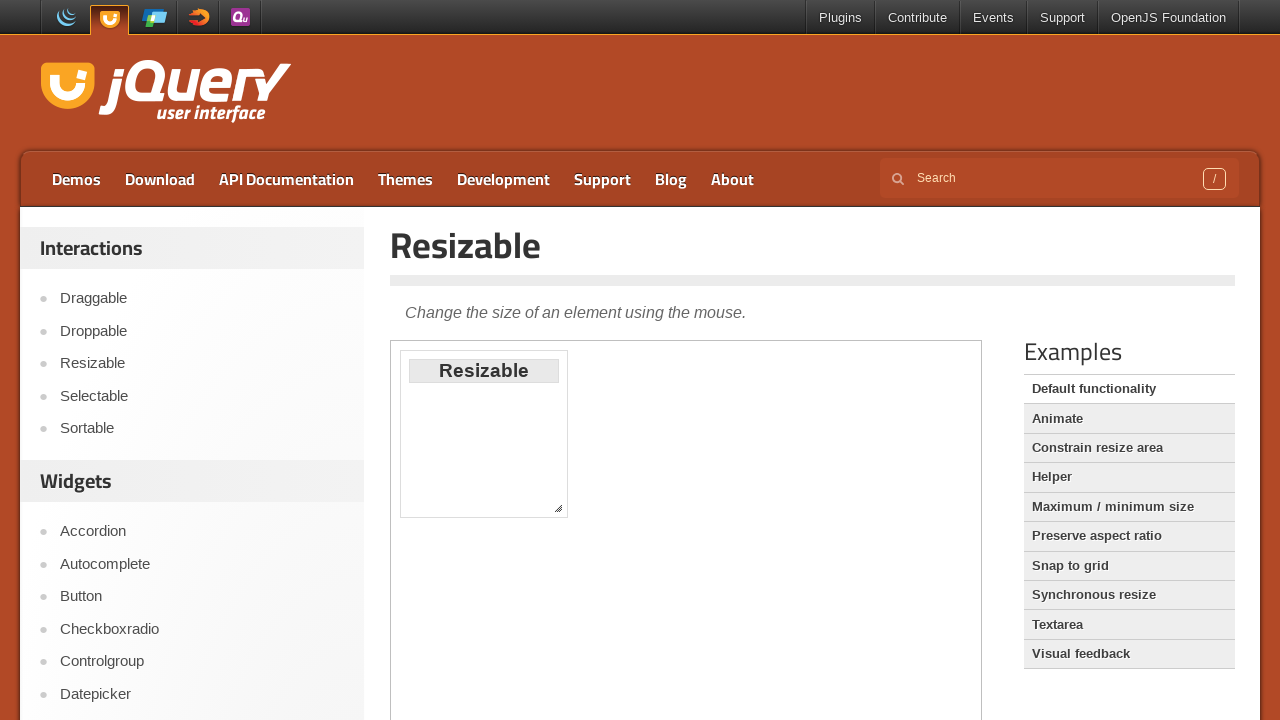

Located resizable corner handle element
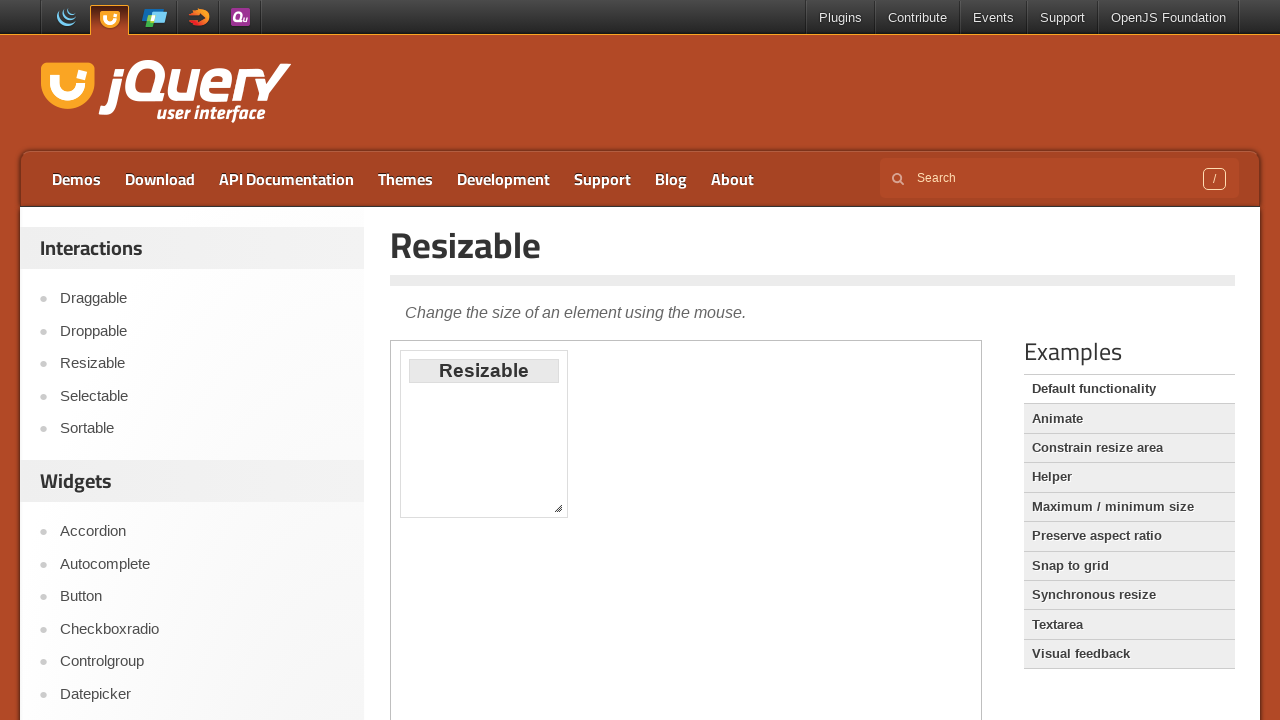

Got bounding box of resizable corner handle
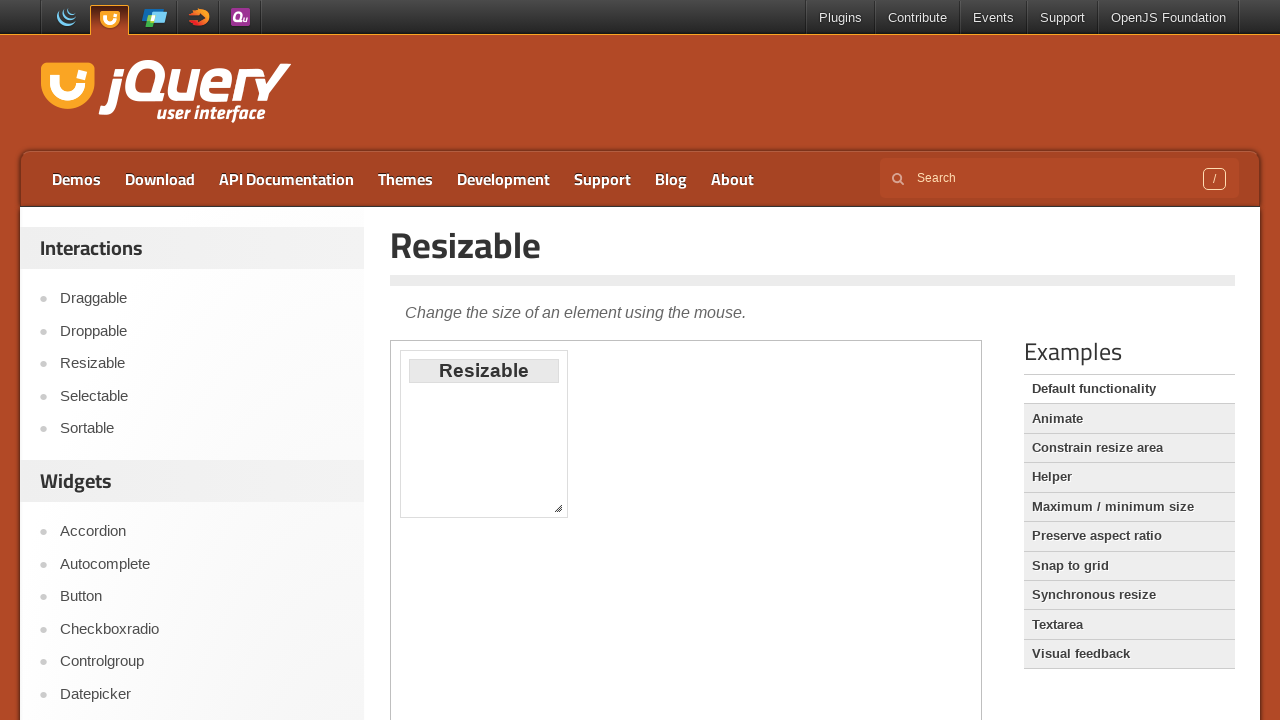

Moved mouse to center of resizable corner handle at (558, 508)
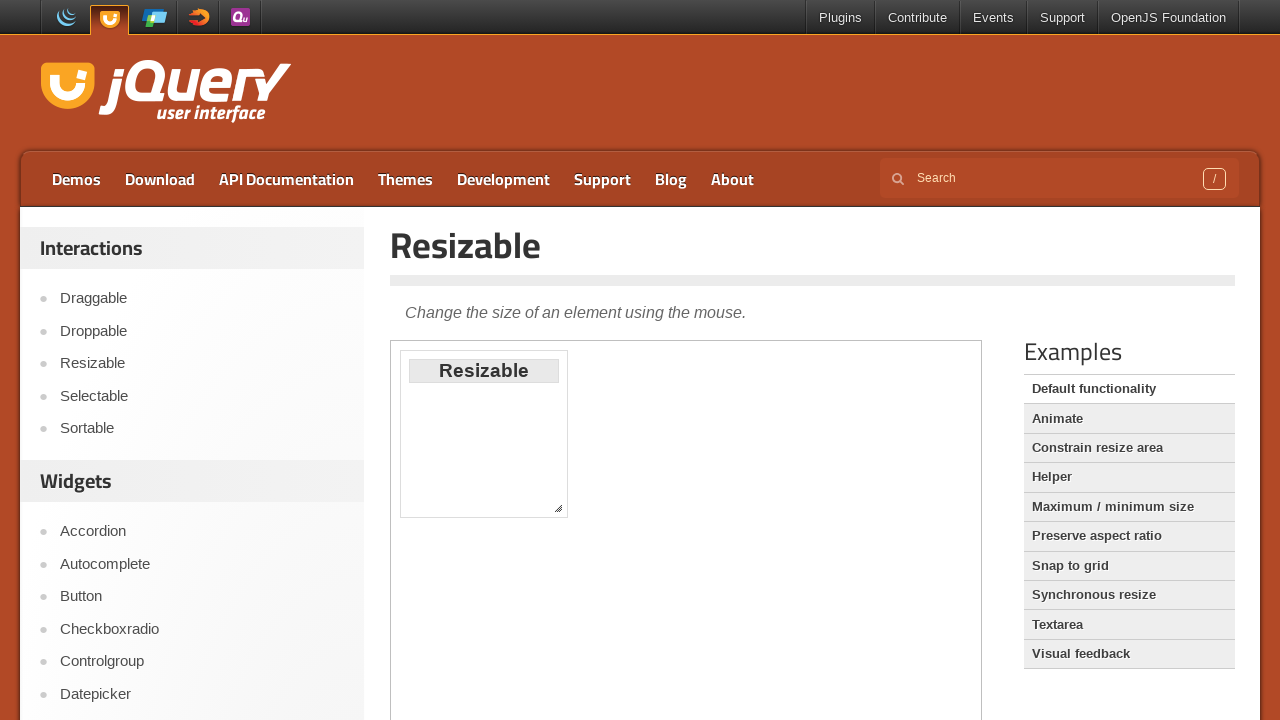

Pressed mouse button down on corner handle at (558, 508)
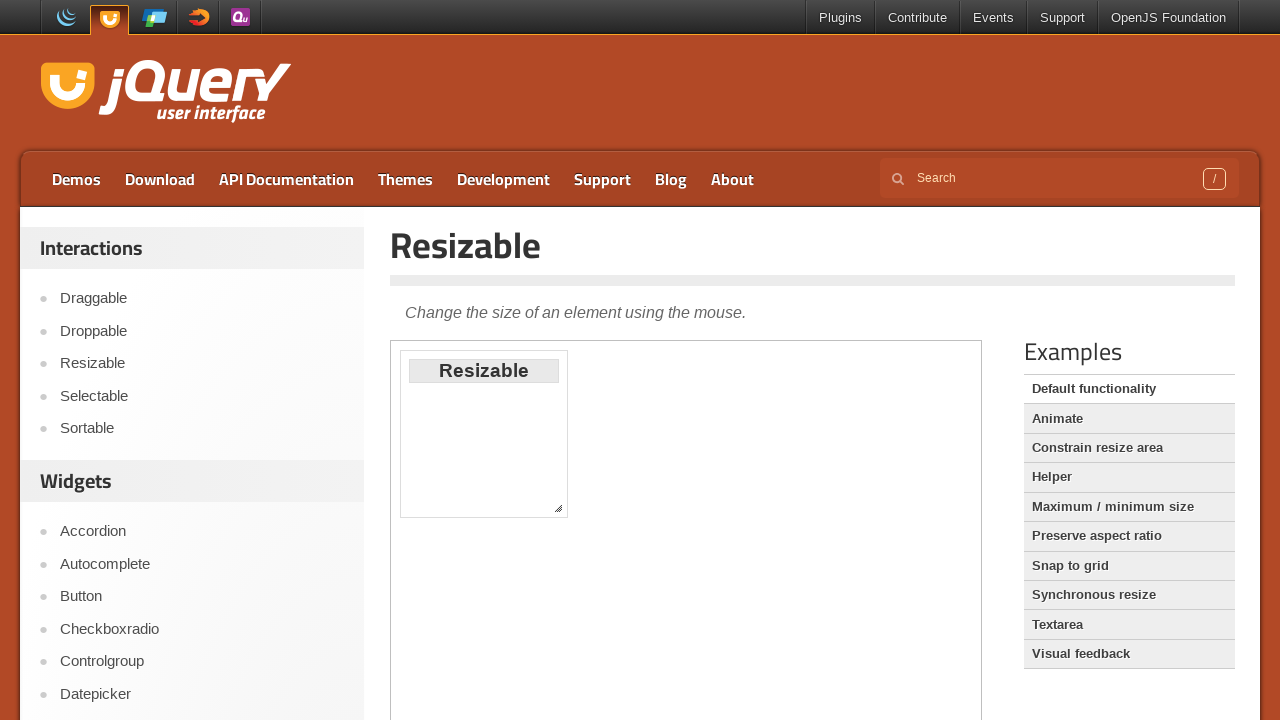

Dragged corner handle 100px right and 50px down at (650, 550)
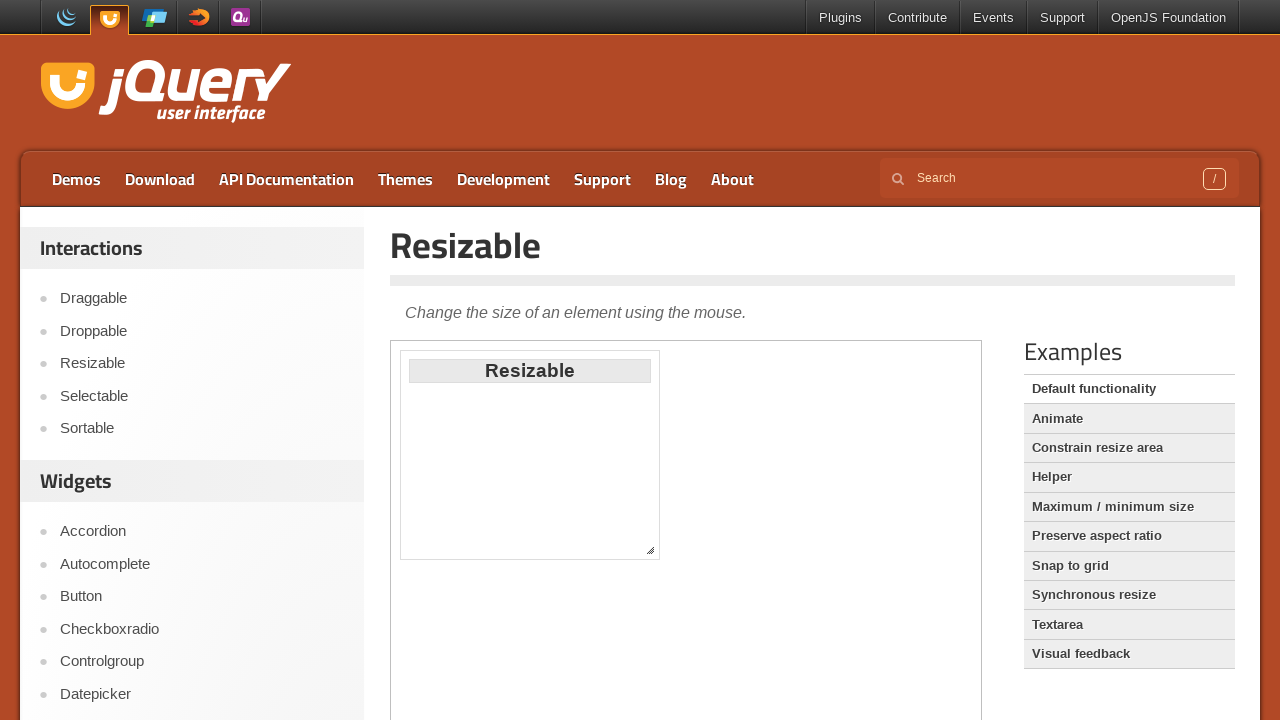

Released mouse button to complete resizing at (650, 550)
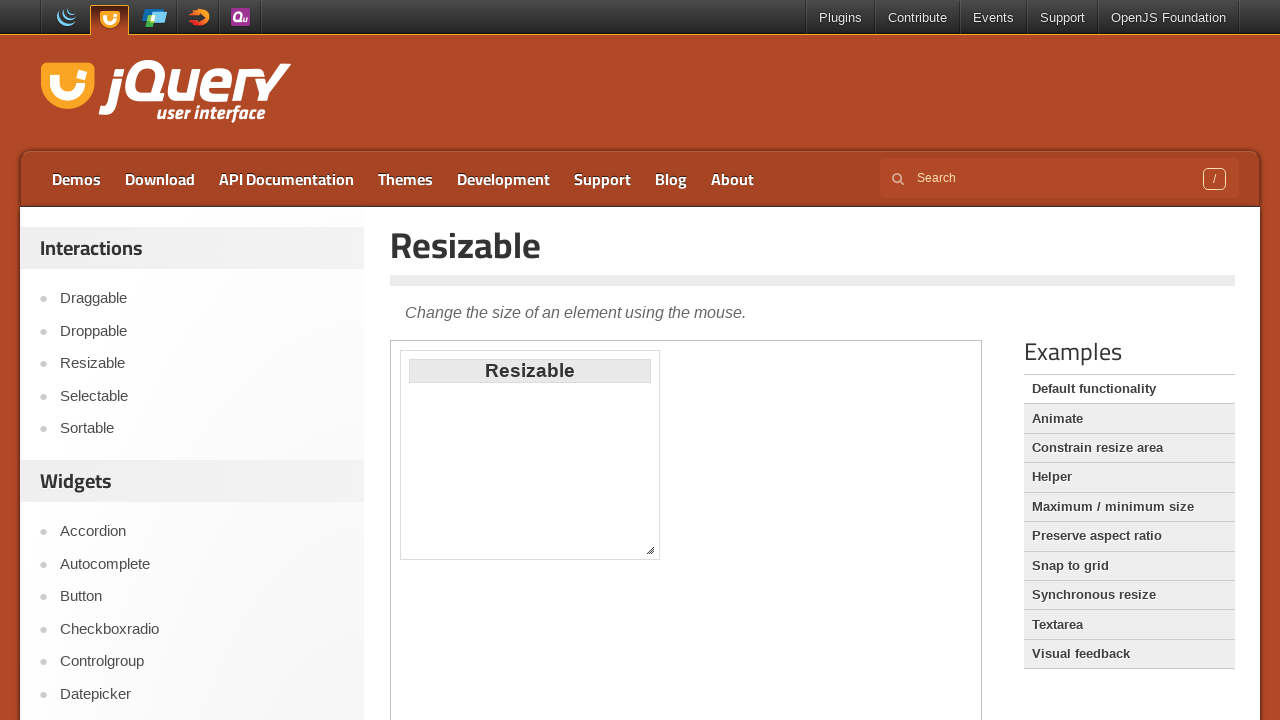

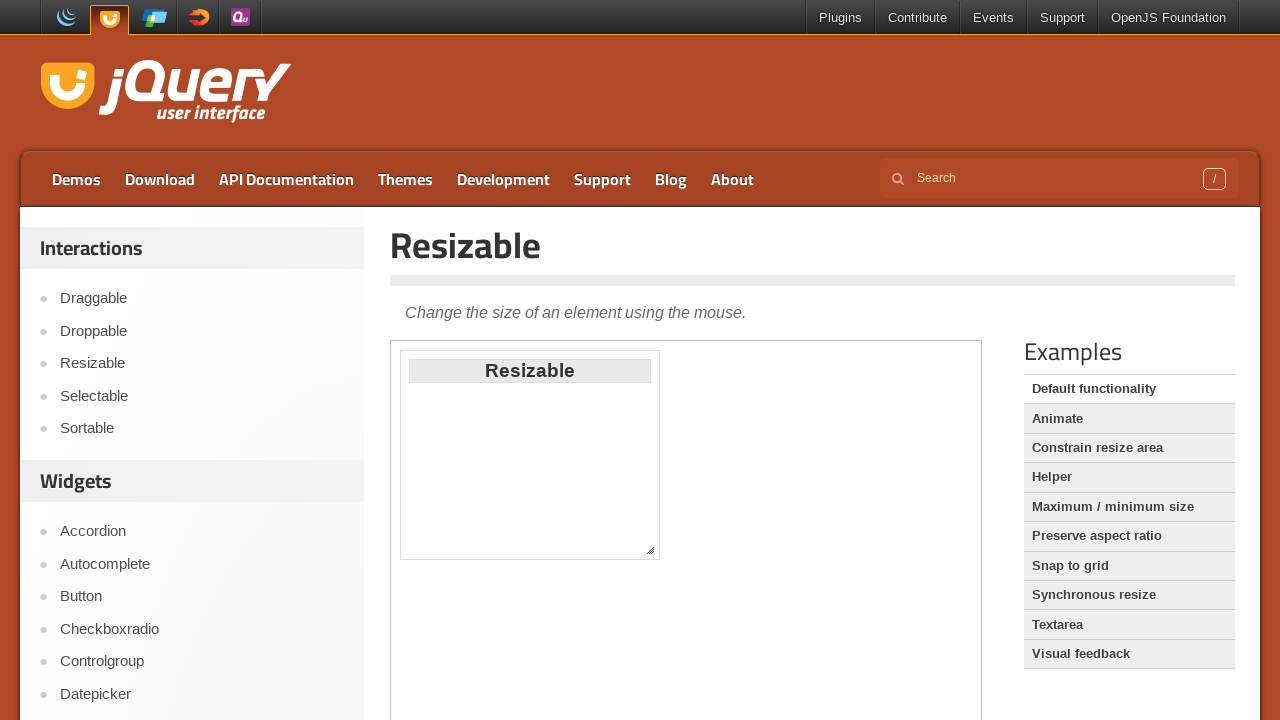